Tests the add/remove elements functionality by clicking the "Add Element" button 5 times and verifying that Delete buttons are created

Starting URL: http://the-internet.herokuapp.com/add_remove_elements/

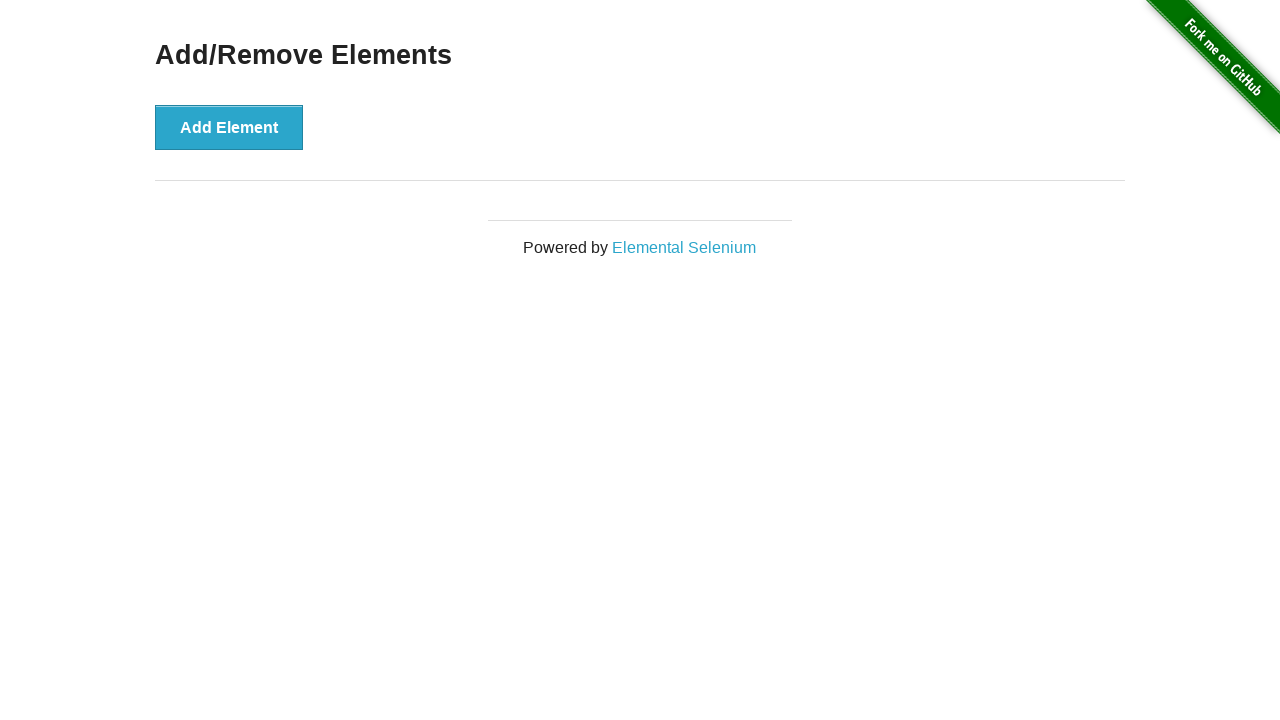

Clicked 'Add Element' button at (229, 127) on xpath=//button[text()="Add Element"]
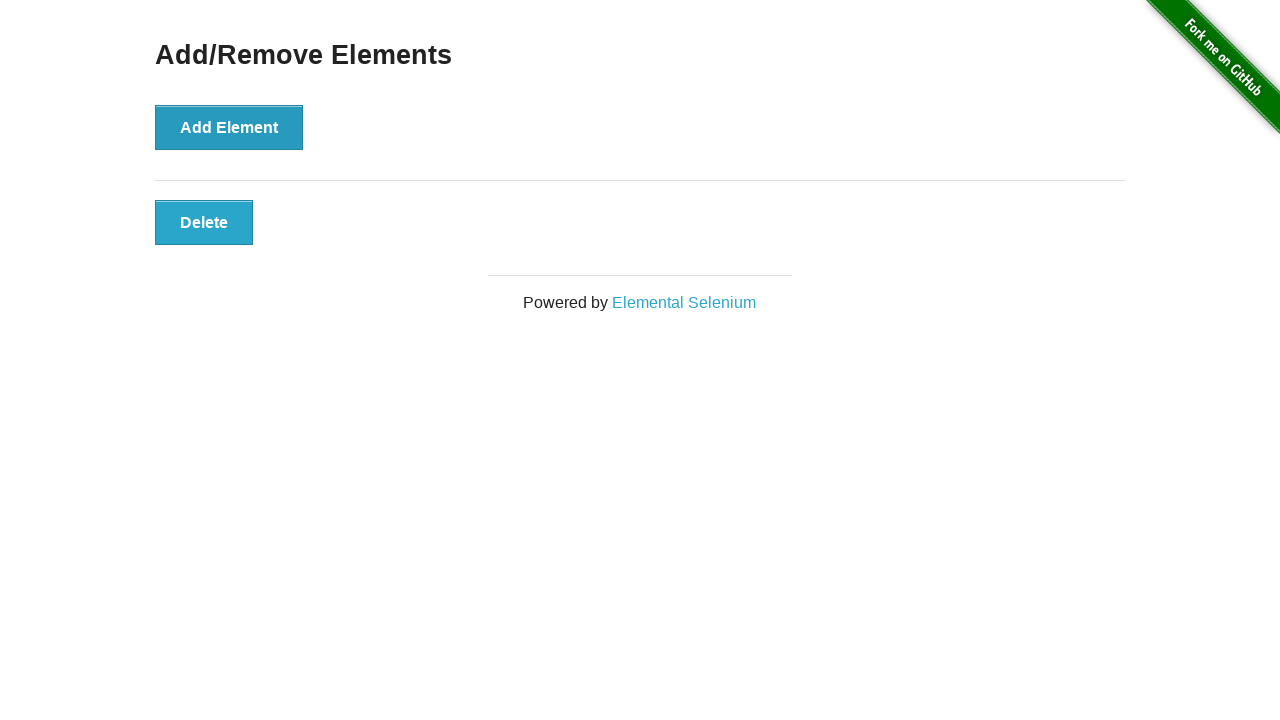

Waited 500ms between clicks
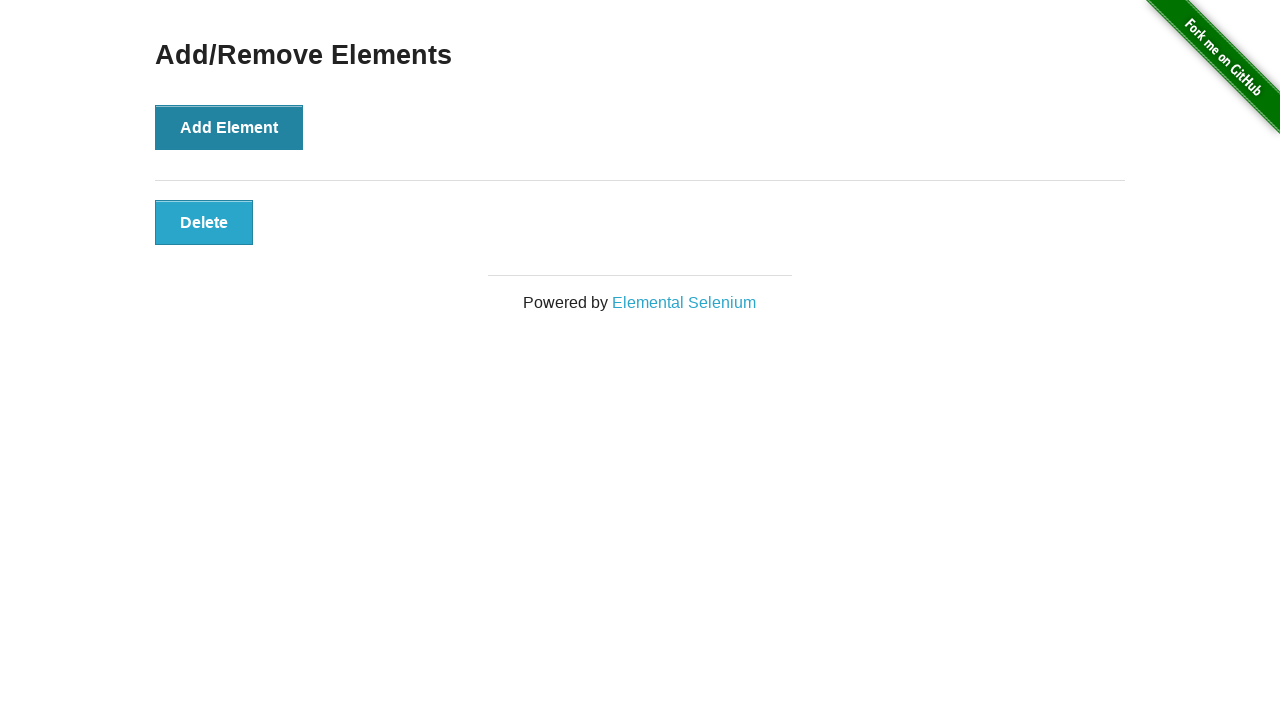

Clicked 'Add Element' button at (229, 127) on xpath=//button[text()="Add Element"]
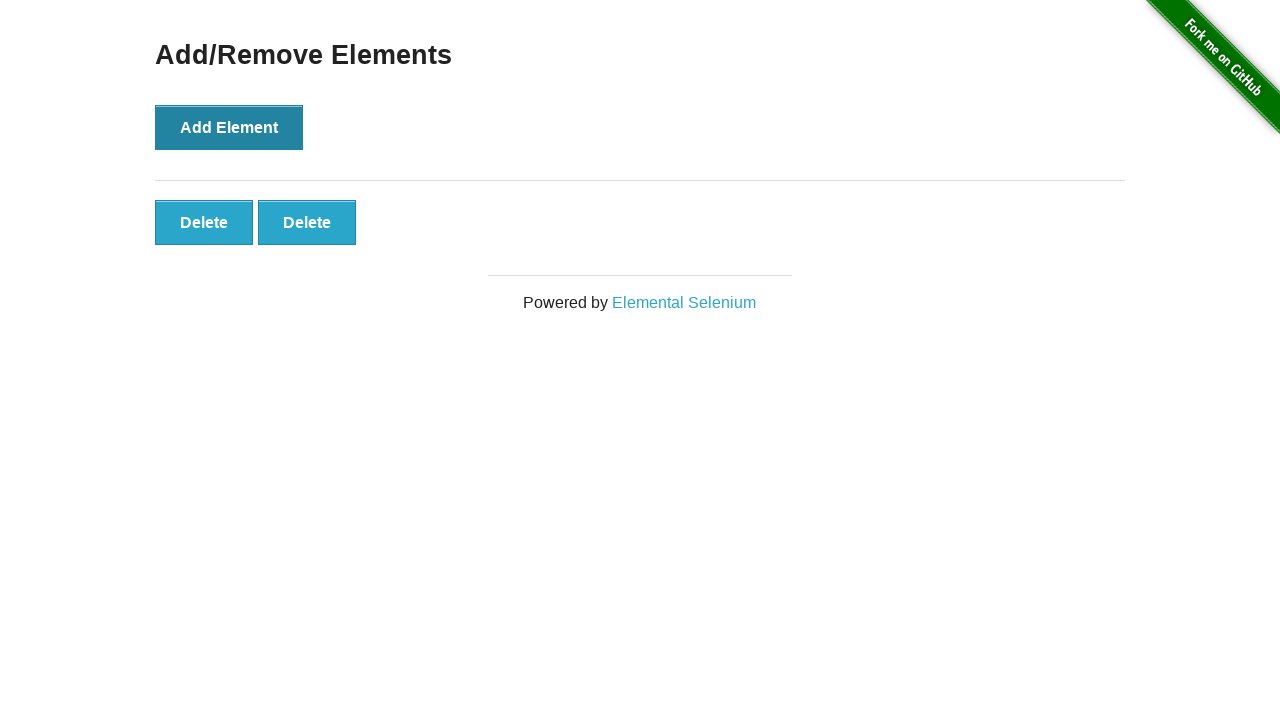

Waited 500ms between clicks
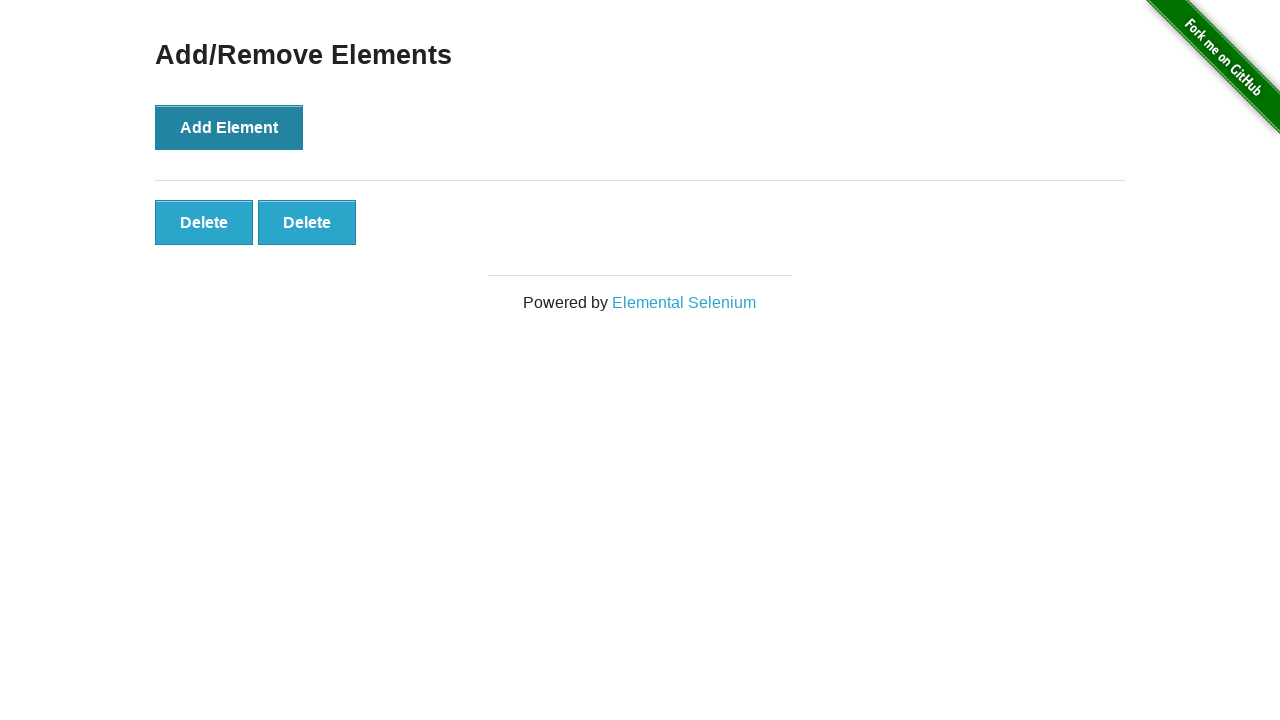

Clicked 'Add Element' button at (229, 127) on xpath=//button[text()="Add Element"]
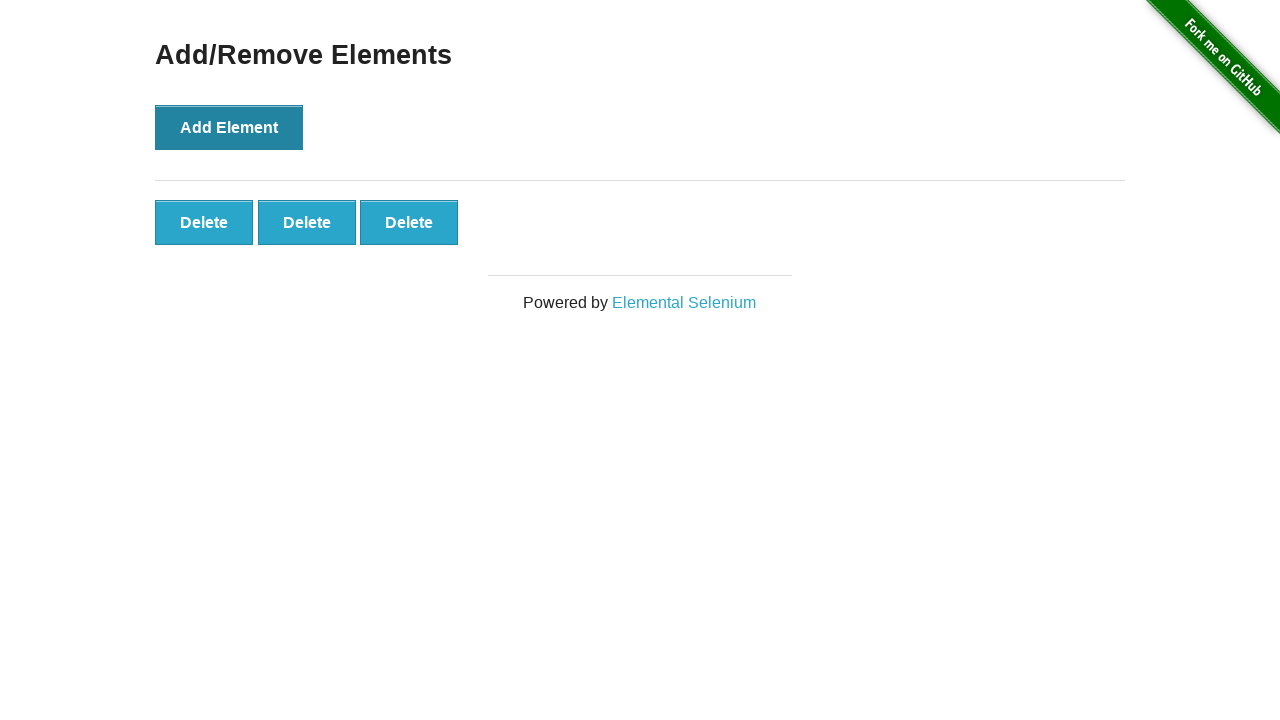

Waited 500ms between clicks
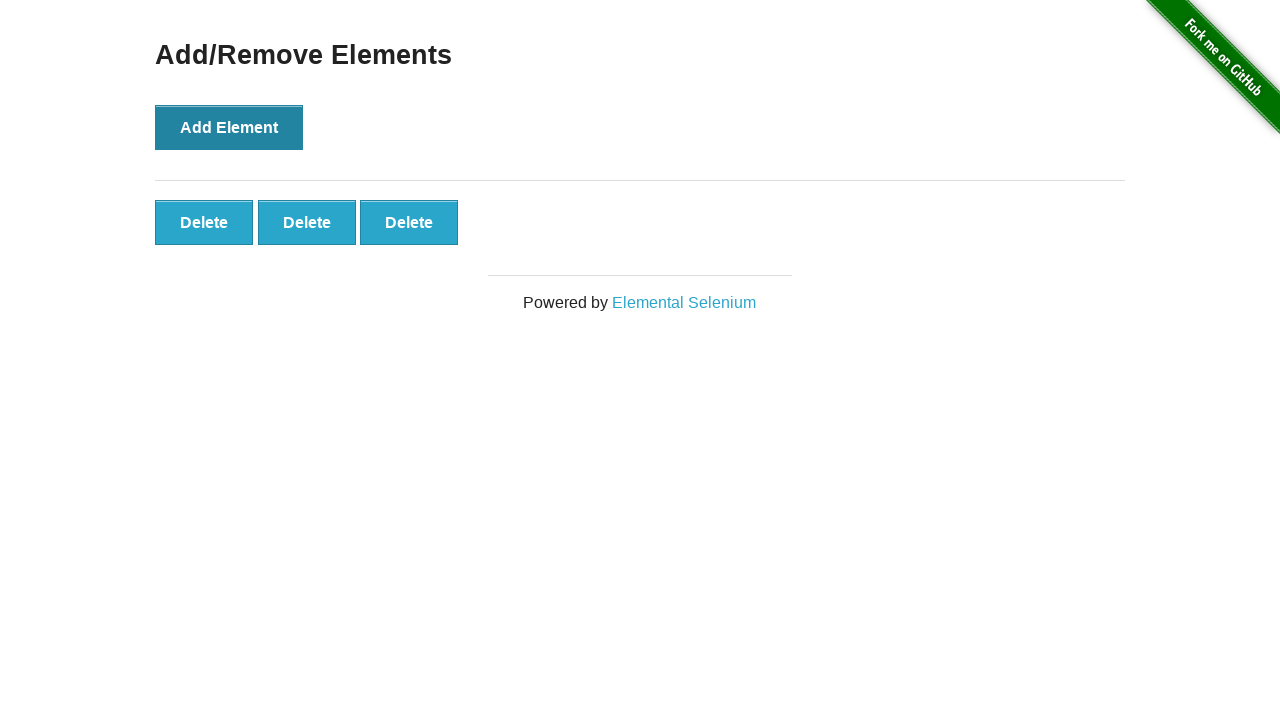

Clicked 'Add Element' button at (229, 127) on xpath=//button[text()="Add Element"]
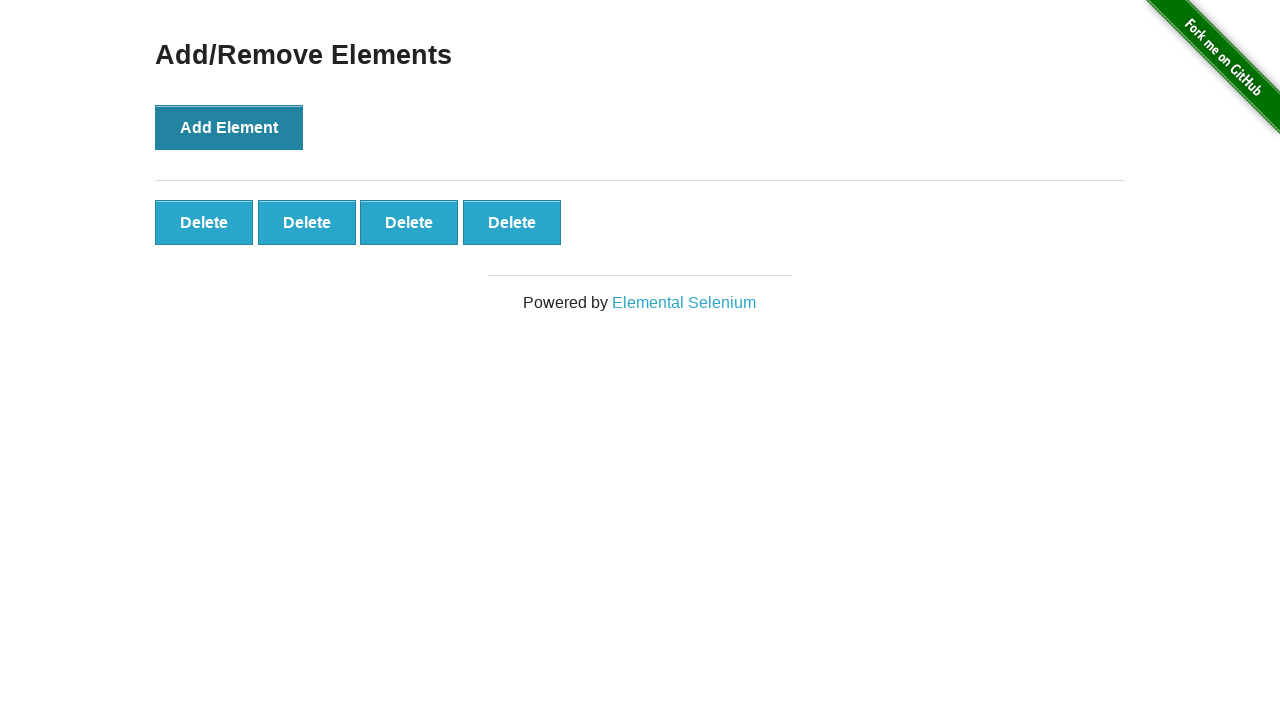

Waited 500ms between clicks
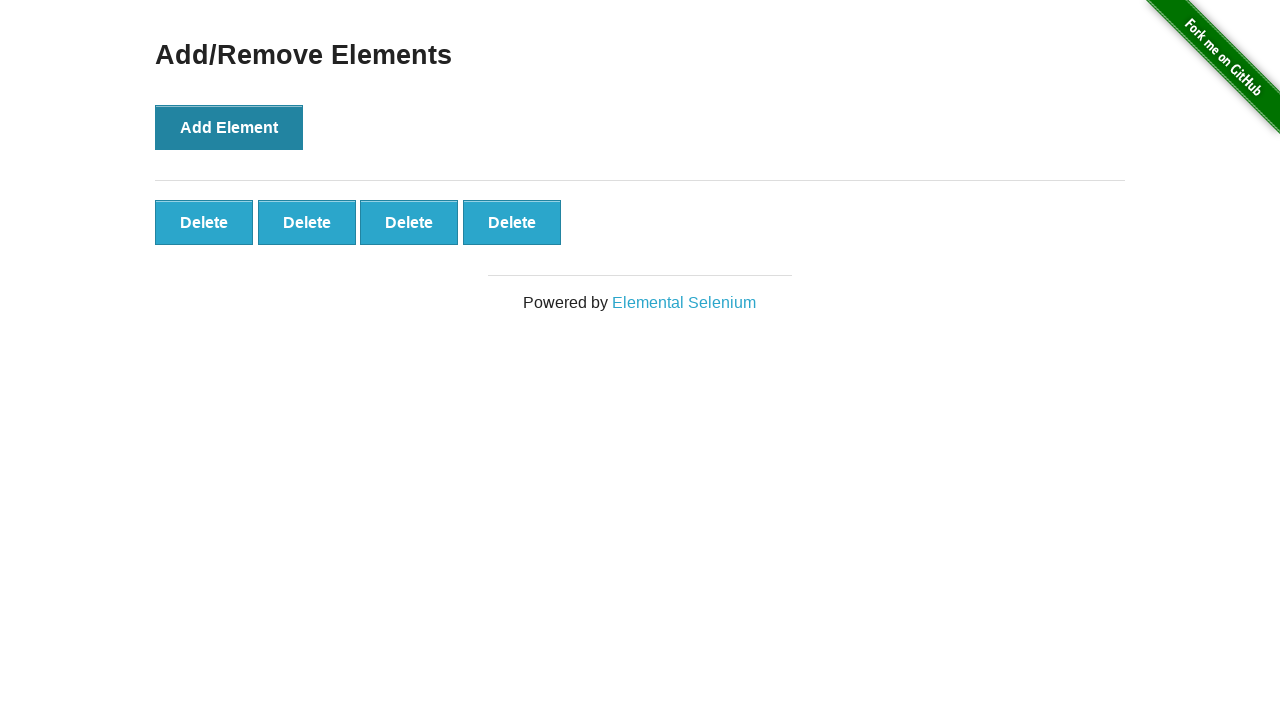

Clicked 'Add Element' button at (229, 127) on xpath=//button[text()="Add Element"]
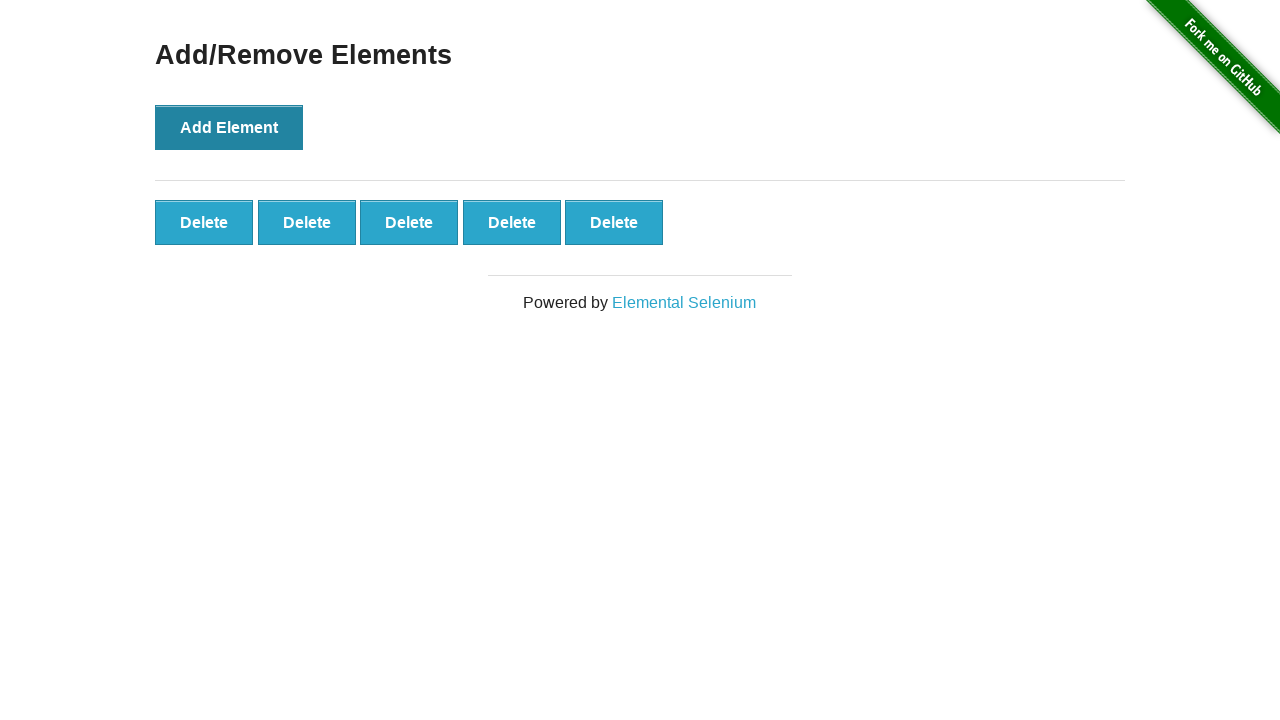

Waited 500ms between clicks
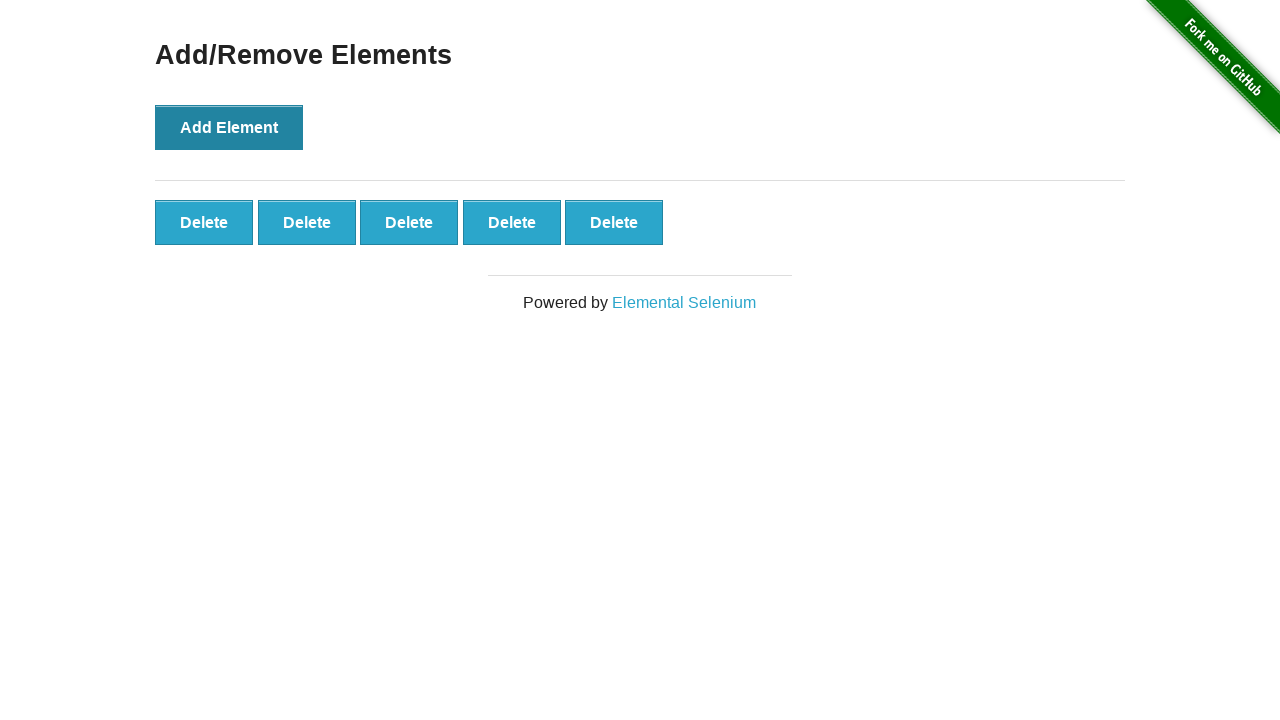

Delete buttons appeared after adding 5 elements
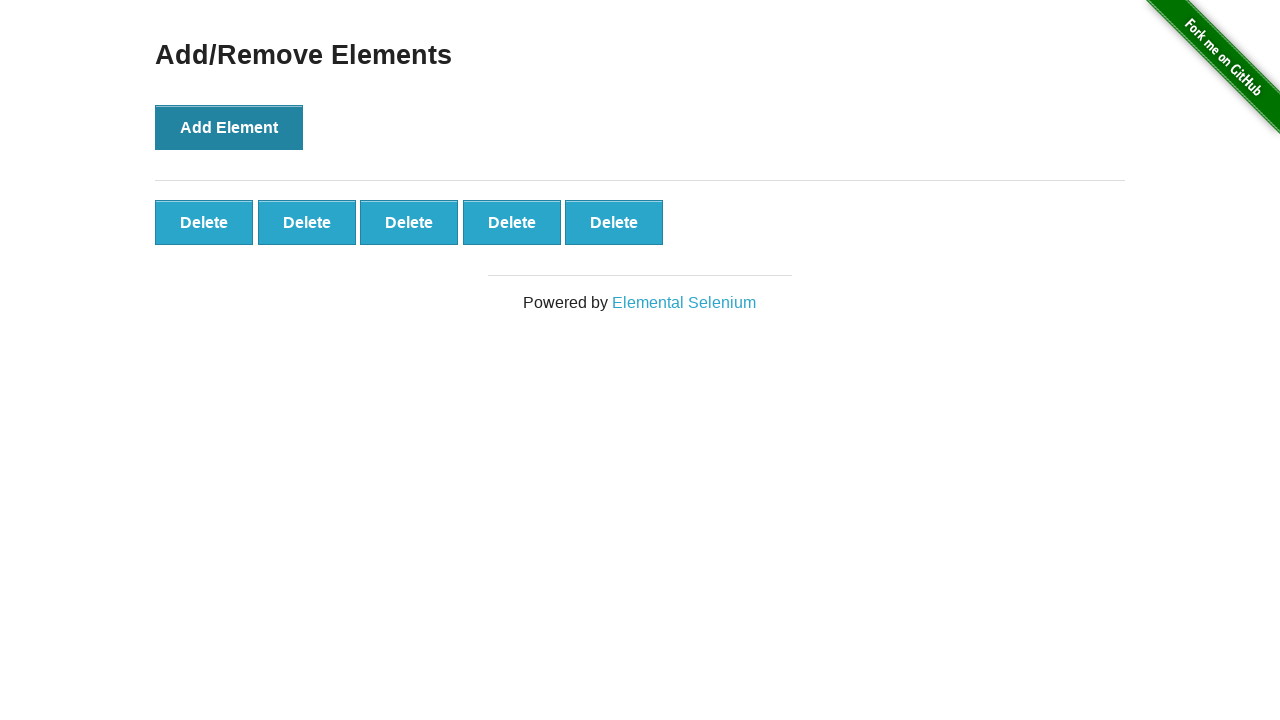

First Delete button is ready and visible
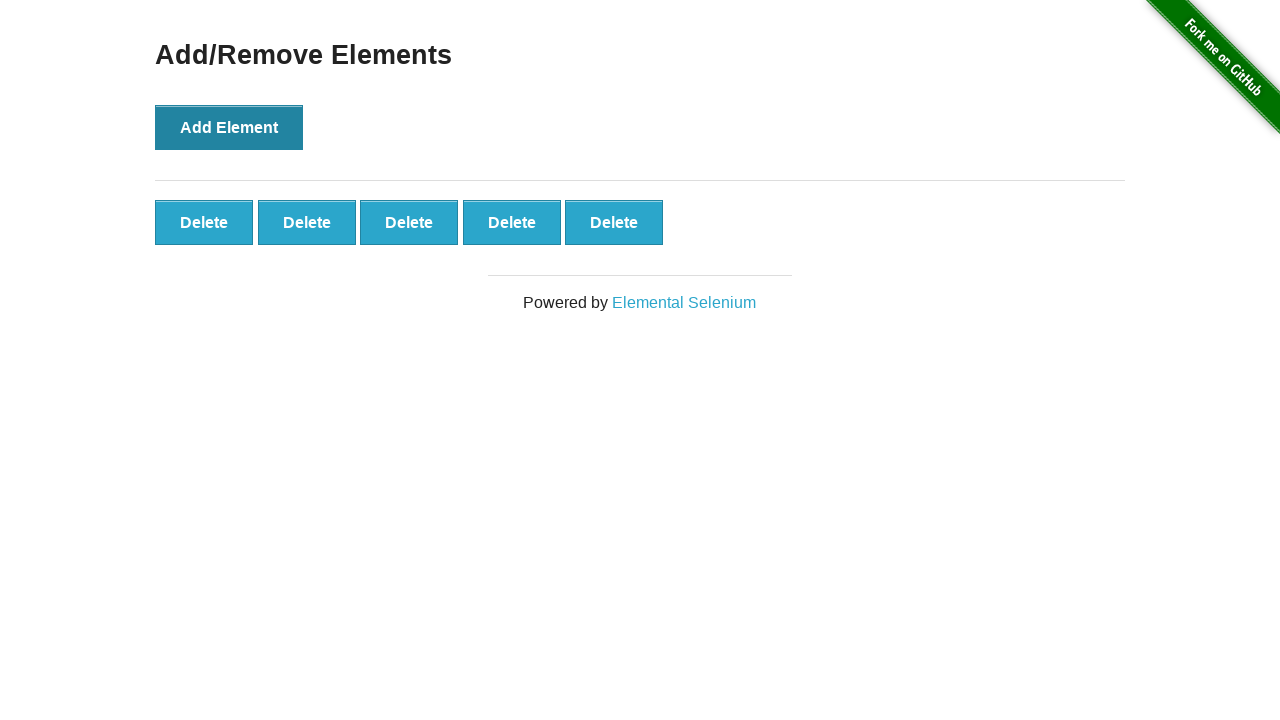

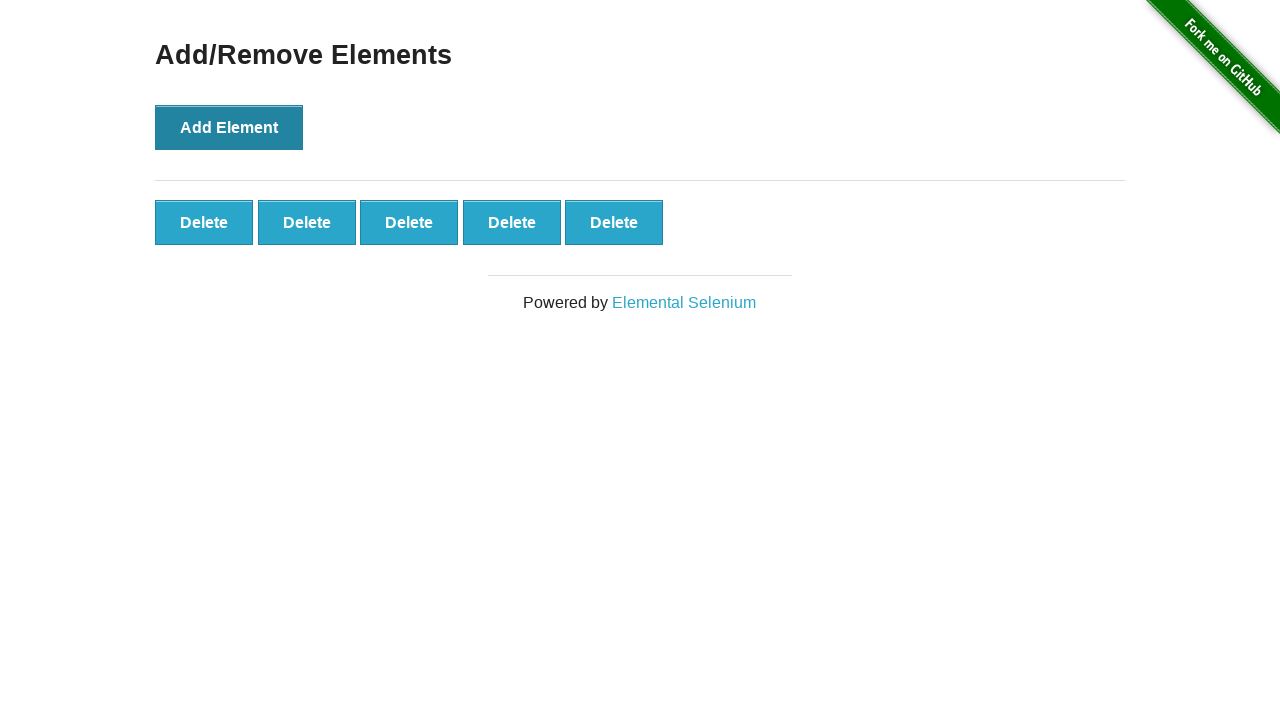